Navigates to the Yoma Fleet carshare website, clicks the More button in the navigation, then clicks the Offers link to verify navigation to the offers page

Starting URL: https://carshare.yomafleet.com/

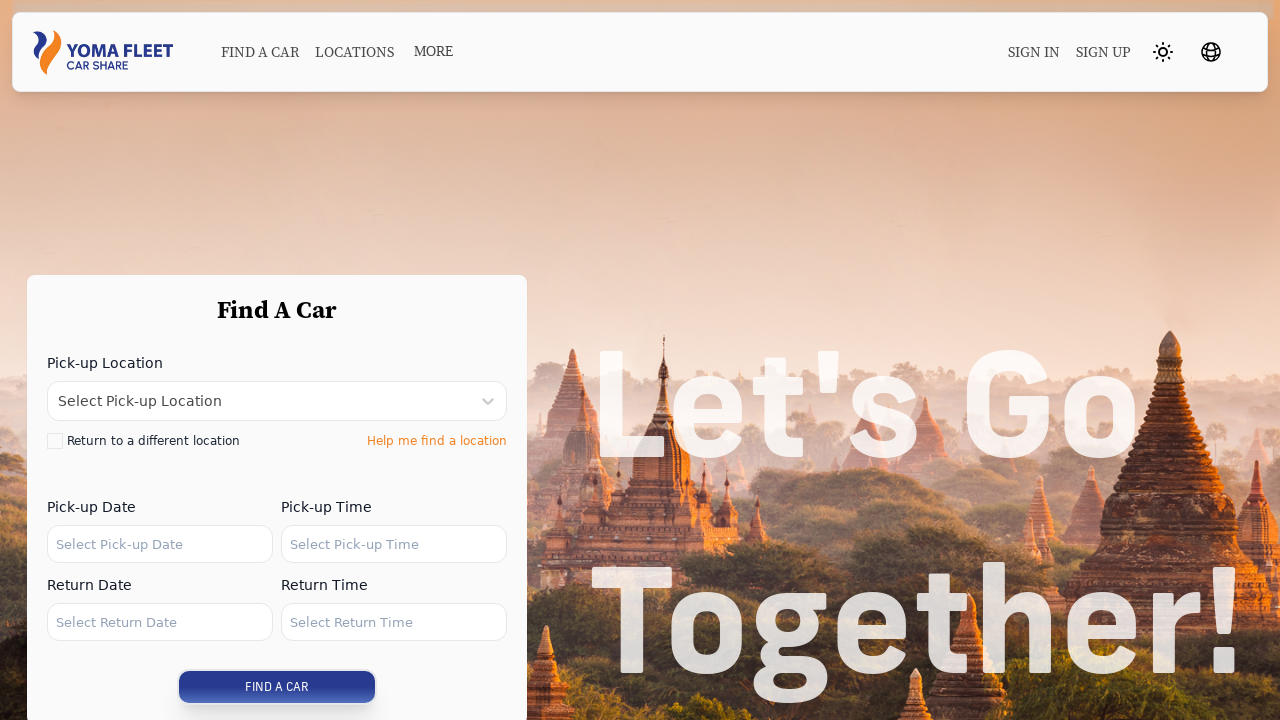

More button in navigation is visible
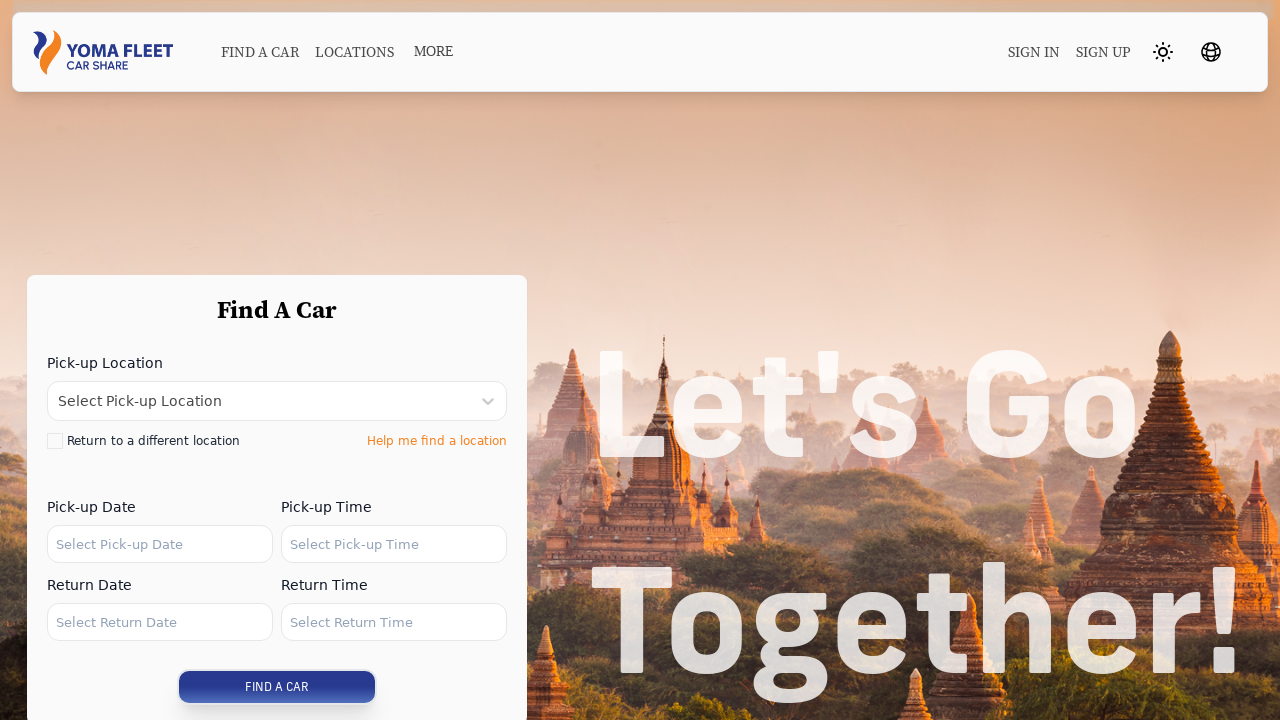

Clicked More button in navigation at (434, 52) on xpath=//button[.//span[text()="More"]]
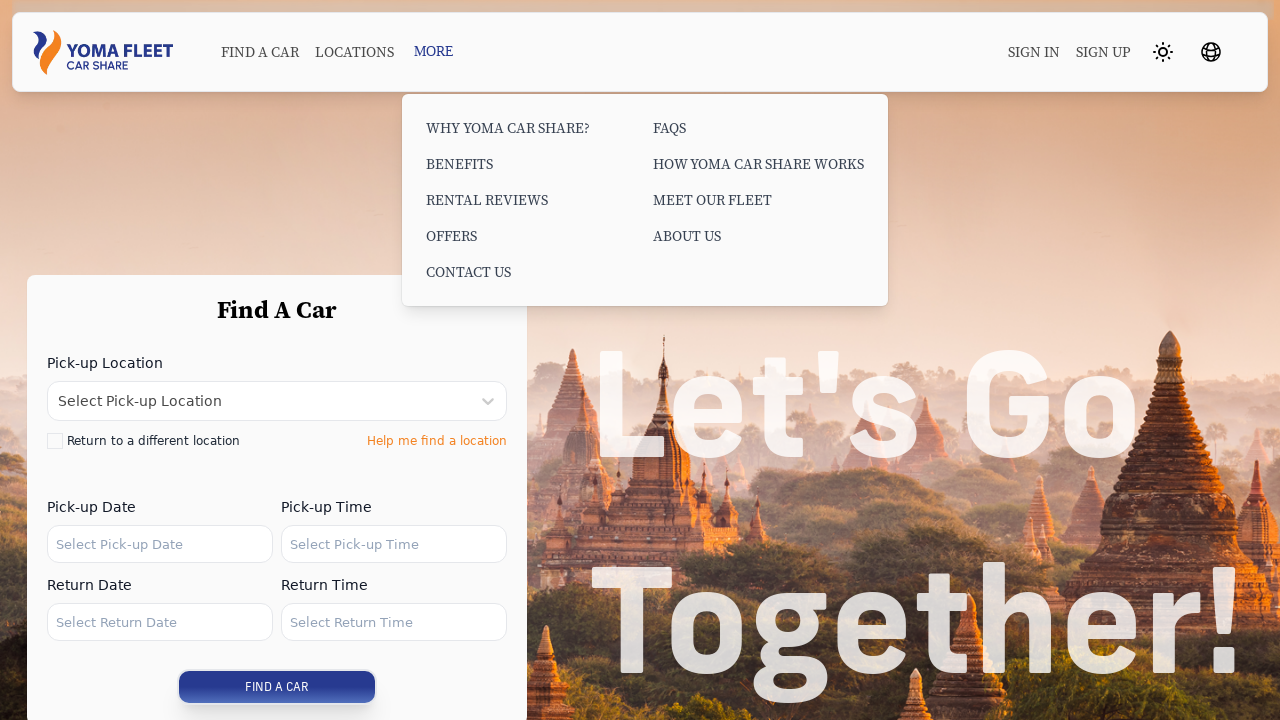

Waited for dropdown menu to expand
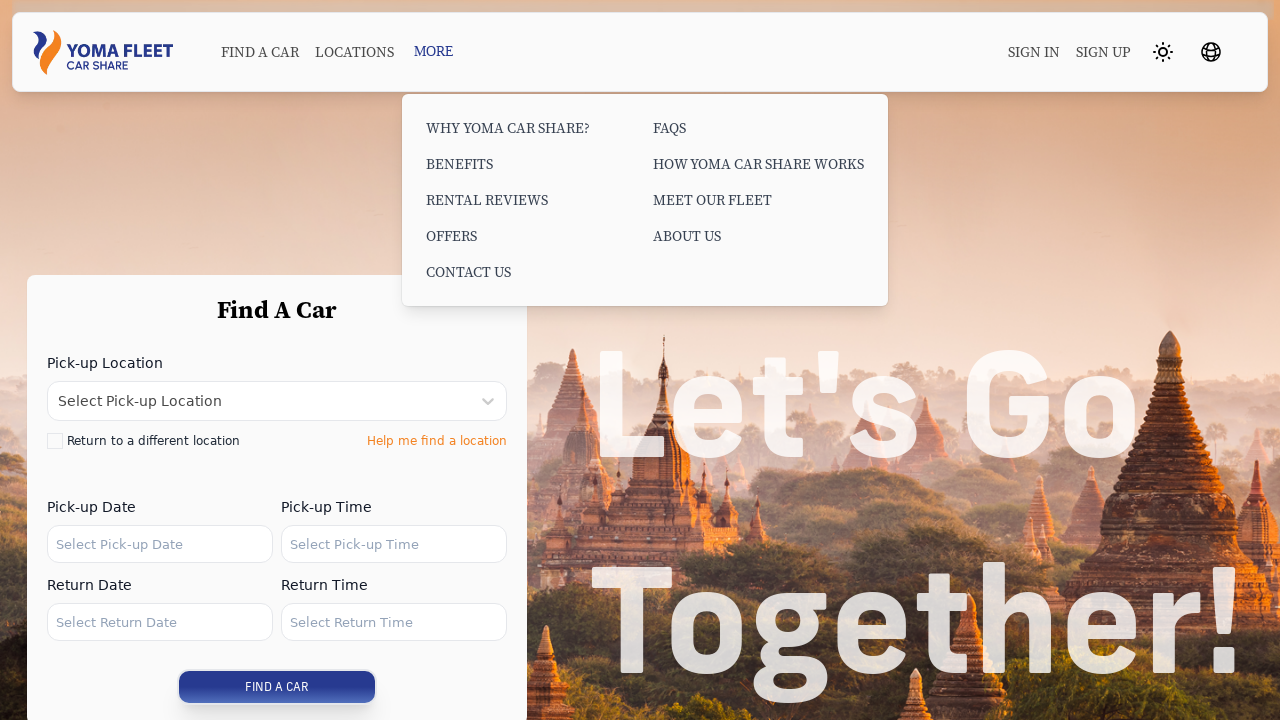

Clicked Offers link in dropdown menu at (532, 236) on xpath=//a[text()="Offers"]
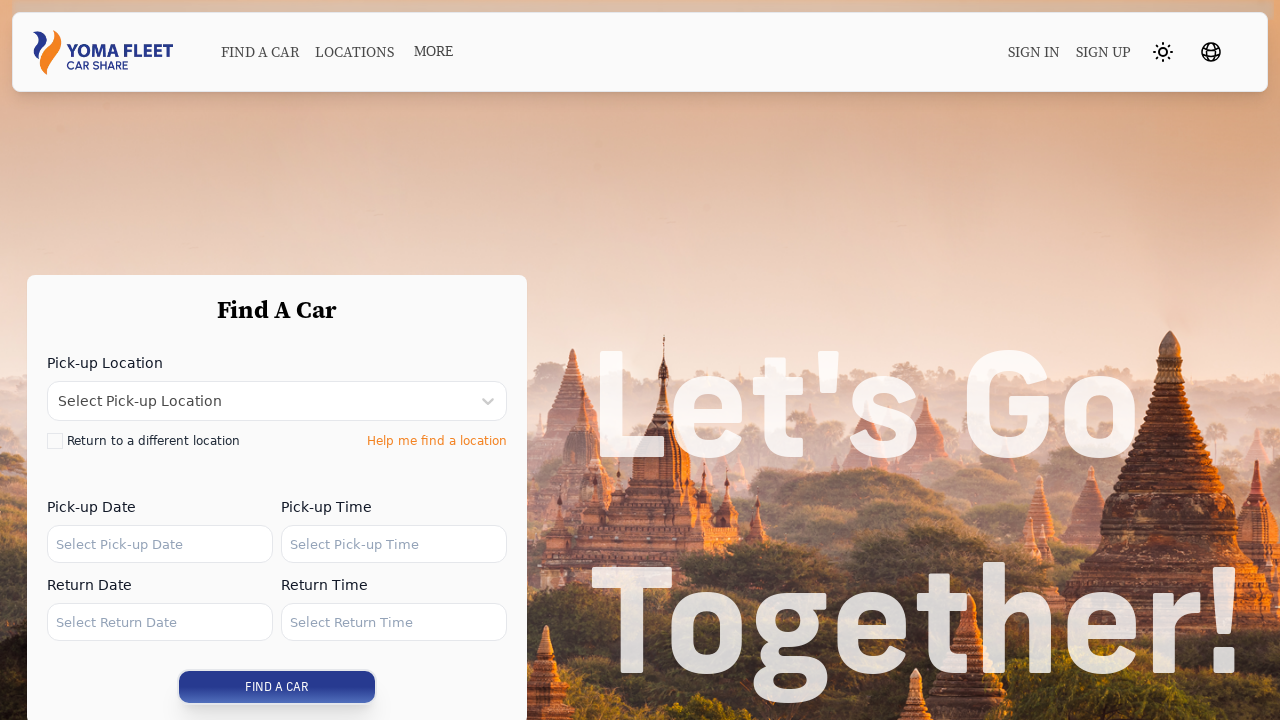

Waited for page navigation to complete
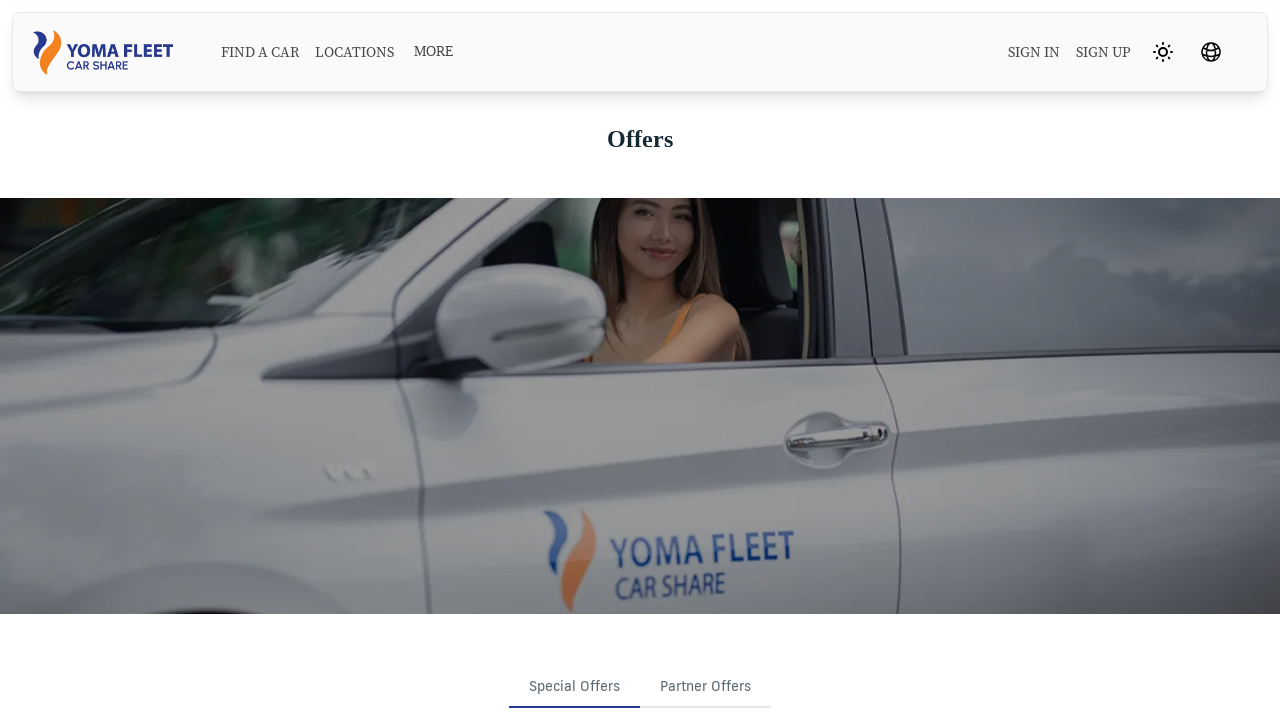

Verified navigation to Offers page by checking URL contains 'offer'
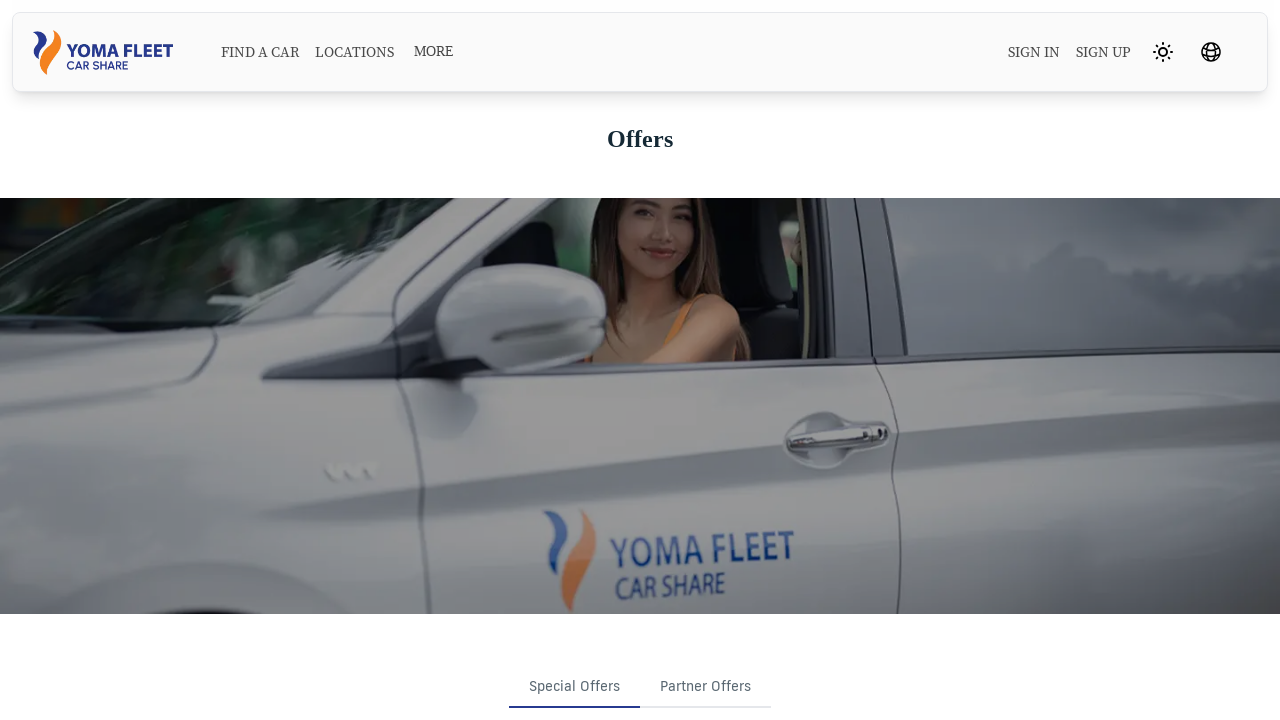

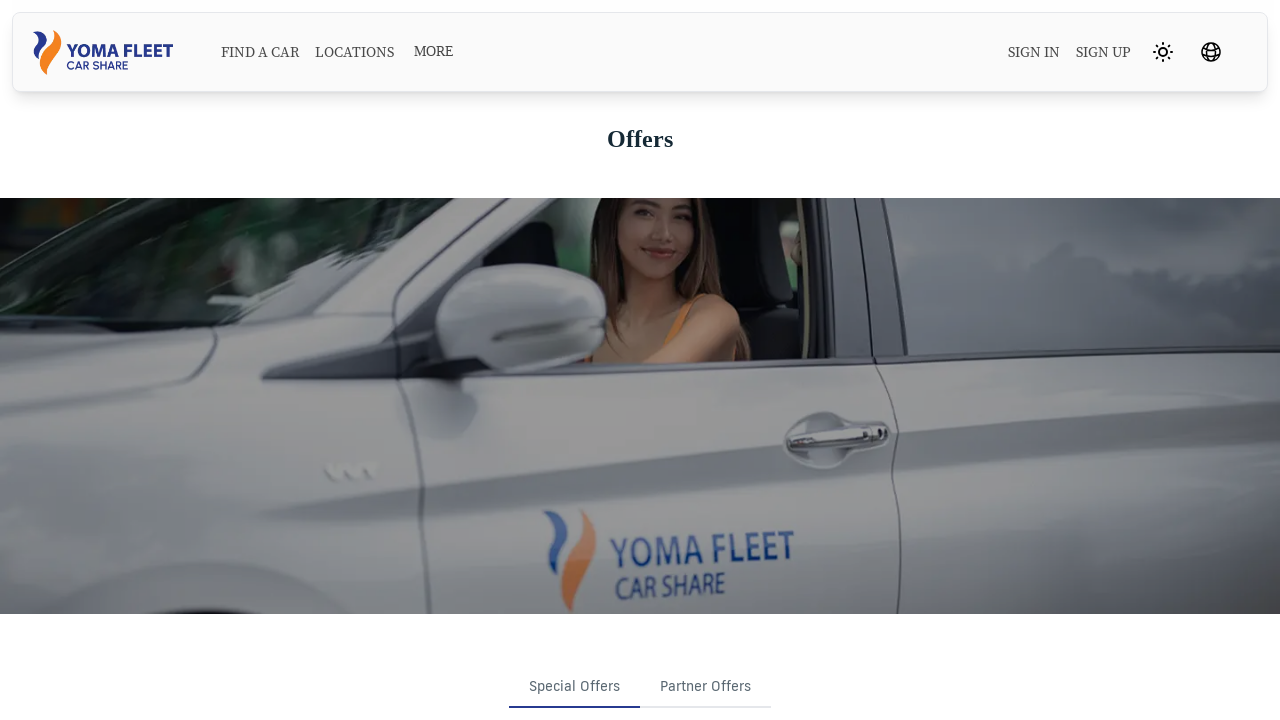